Opens the Flipkart homepage and verifies it loads successfully

Starting URL: https://www.flipkart.com/

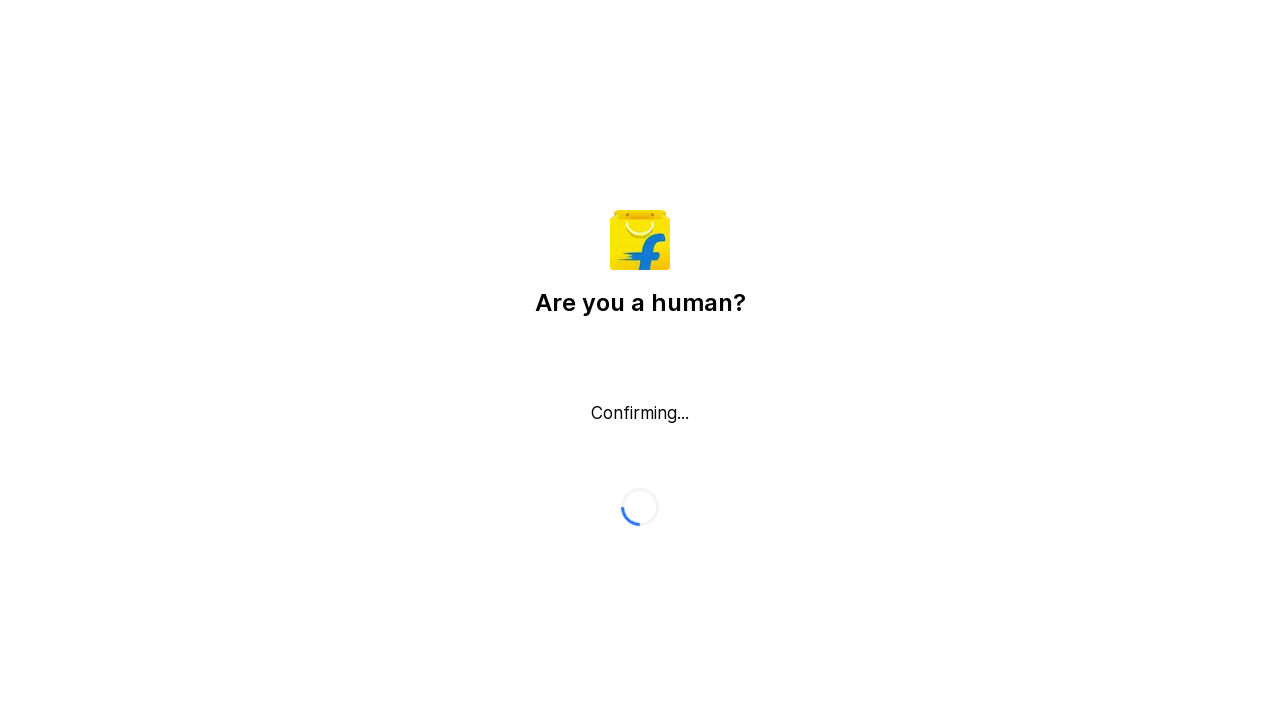

Waited for page DOM content to load
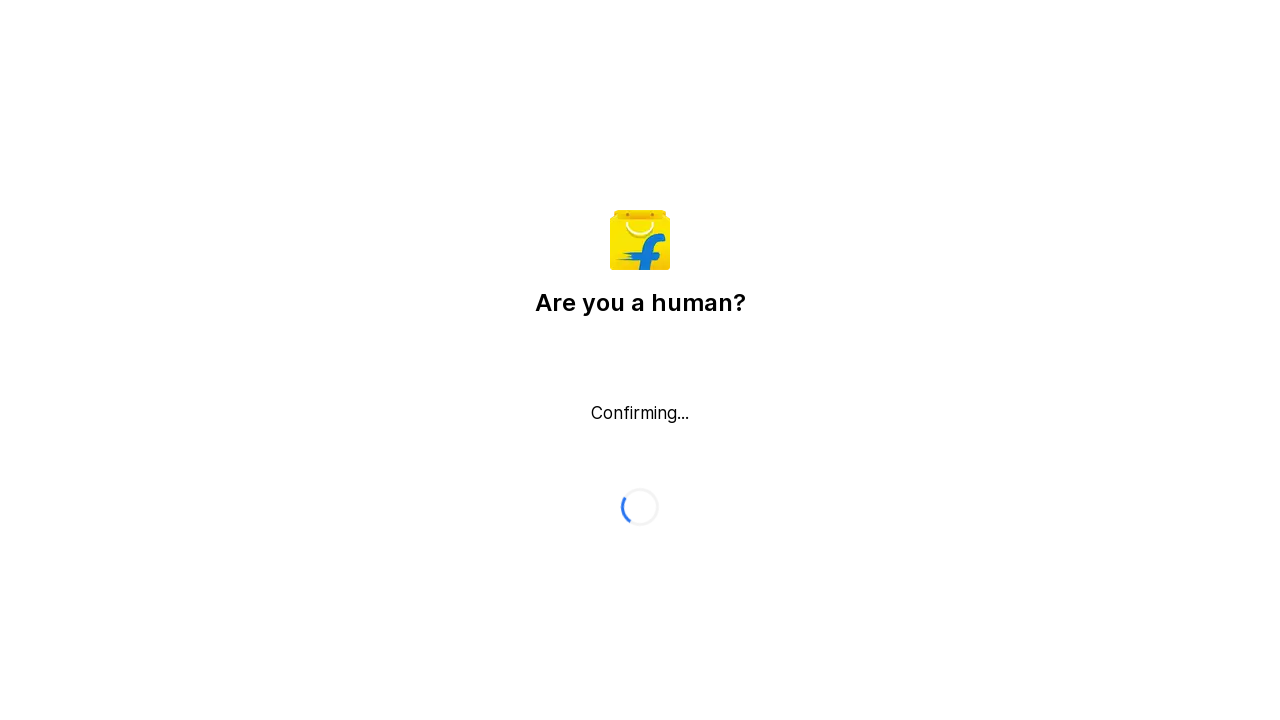

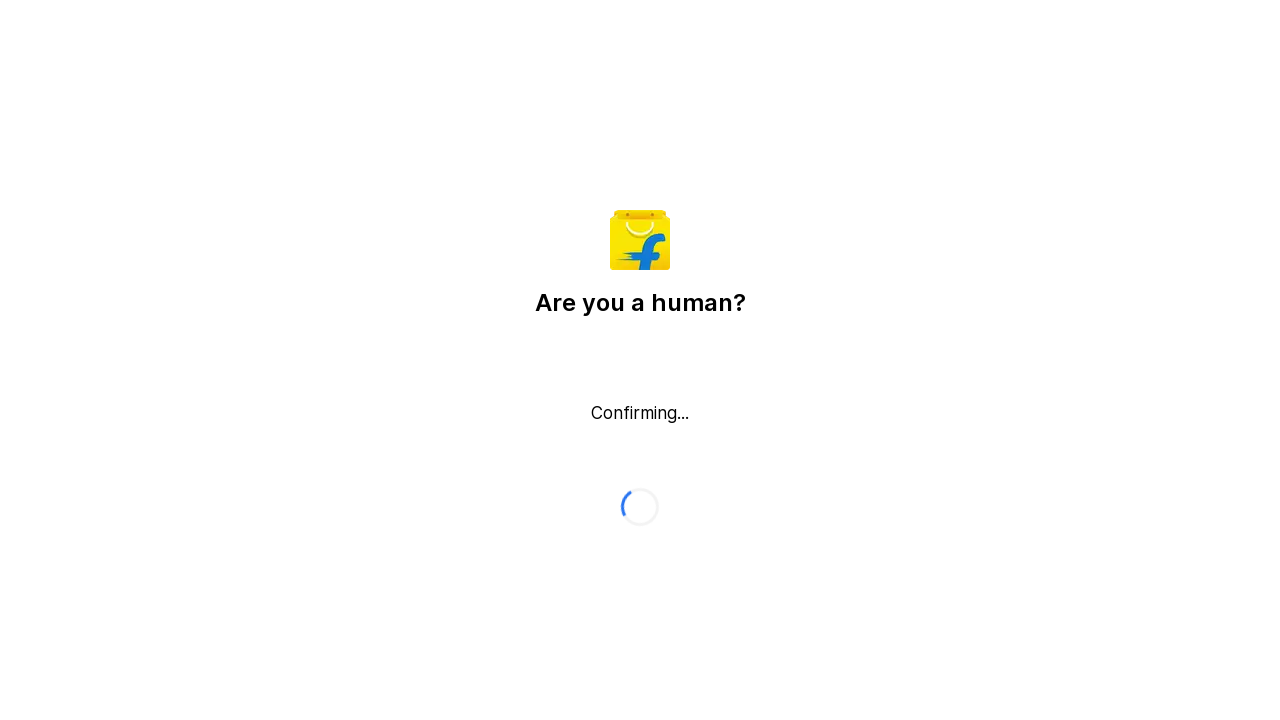